Tests jQuery UI date picker functionality by opening the calendar, navigating to the next month, and selecting a specific date

Starting URL: https://jqueryui.com/datepicker/

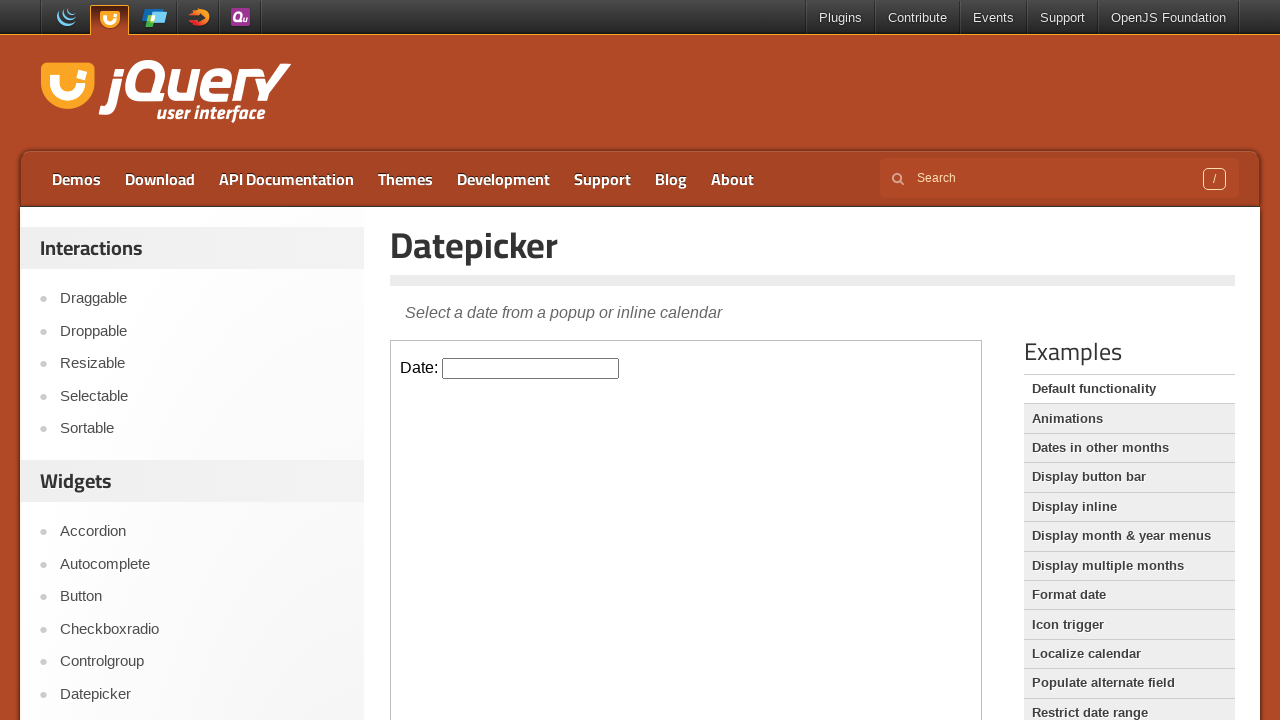

Clicked datepicker input field in iframe at (531, 368) on iframe >> nth=0 >> internal:control=enter-frame >> #datepicker
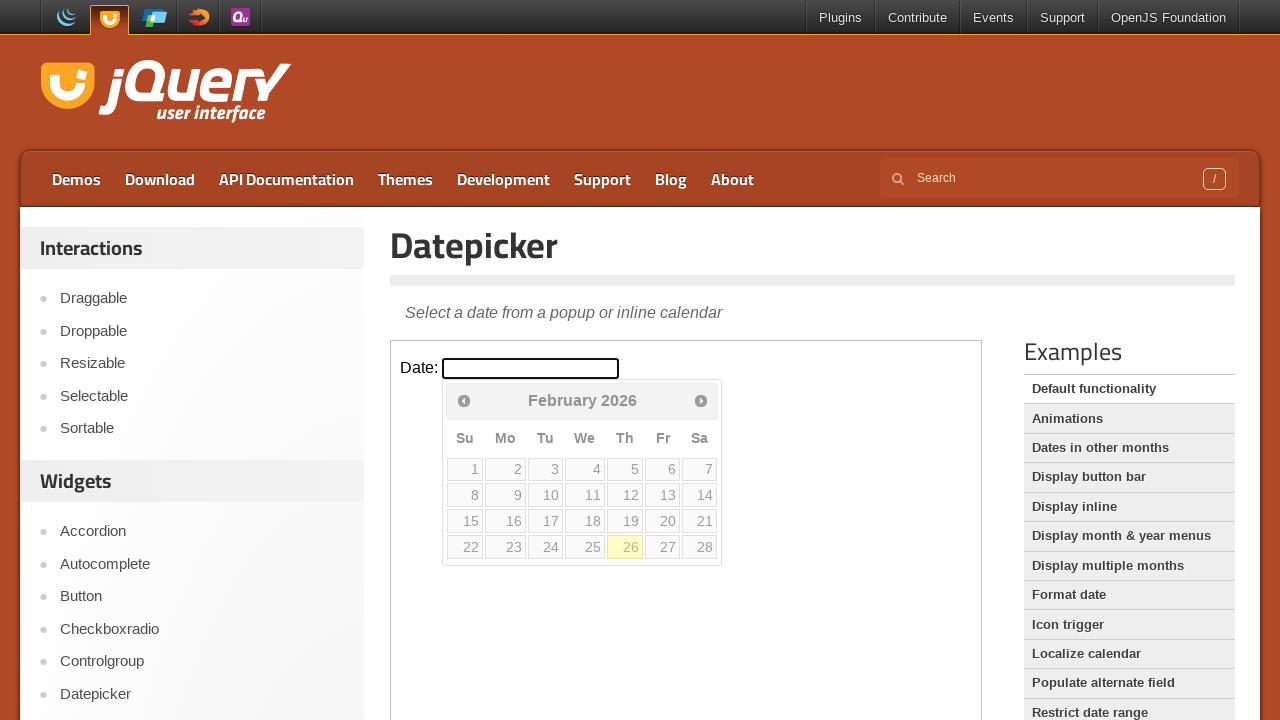

Clicked next month button to navigate calendar at (701, 400) on iframe >> nth=0 >> internal:control=enter-frame >> span.ui-icon.ui-icon-circle-t
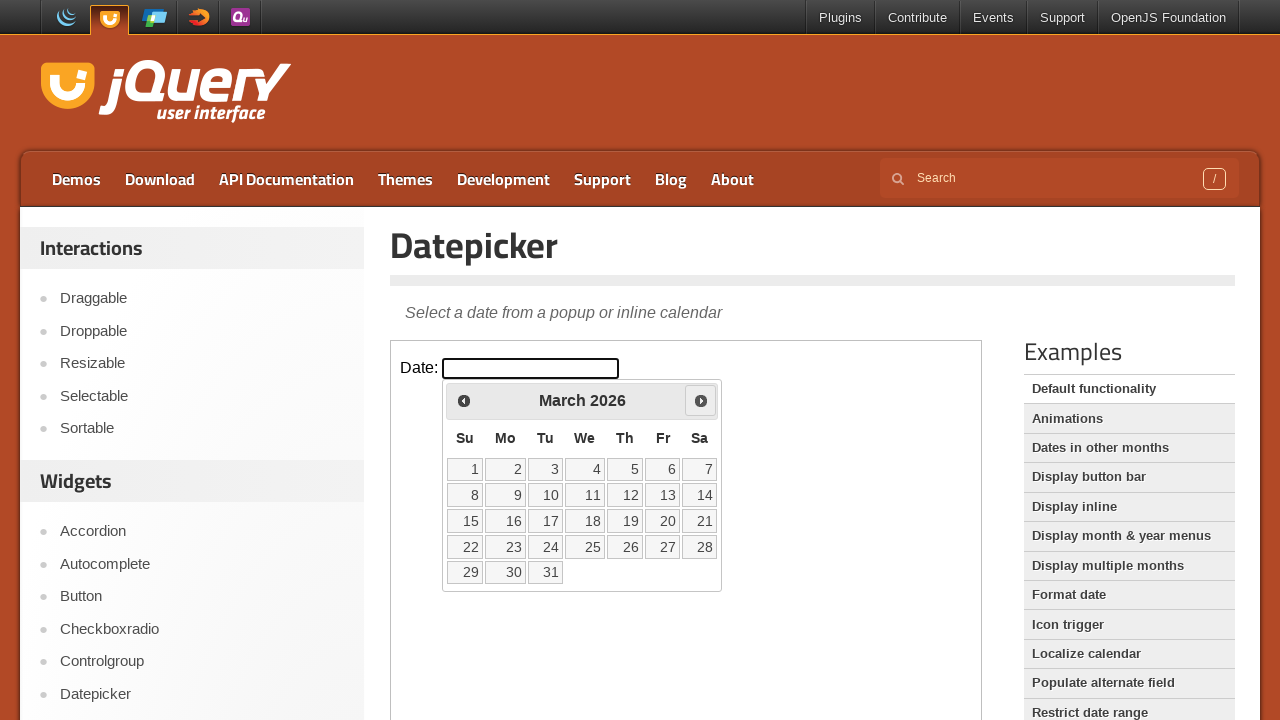

Selected the 22nd day from the calendar at (465, 547) on iframe >> nth=0 >> internal:control=enter-frame >> a:text('22')
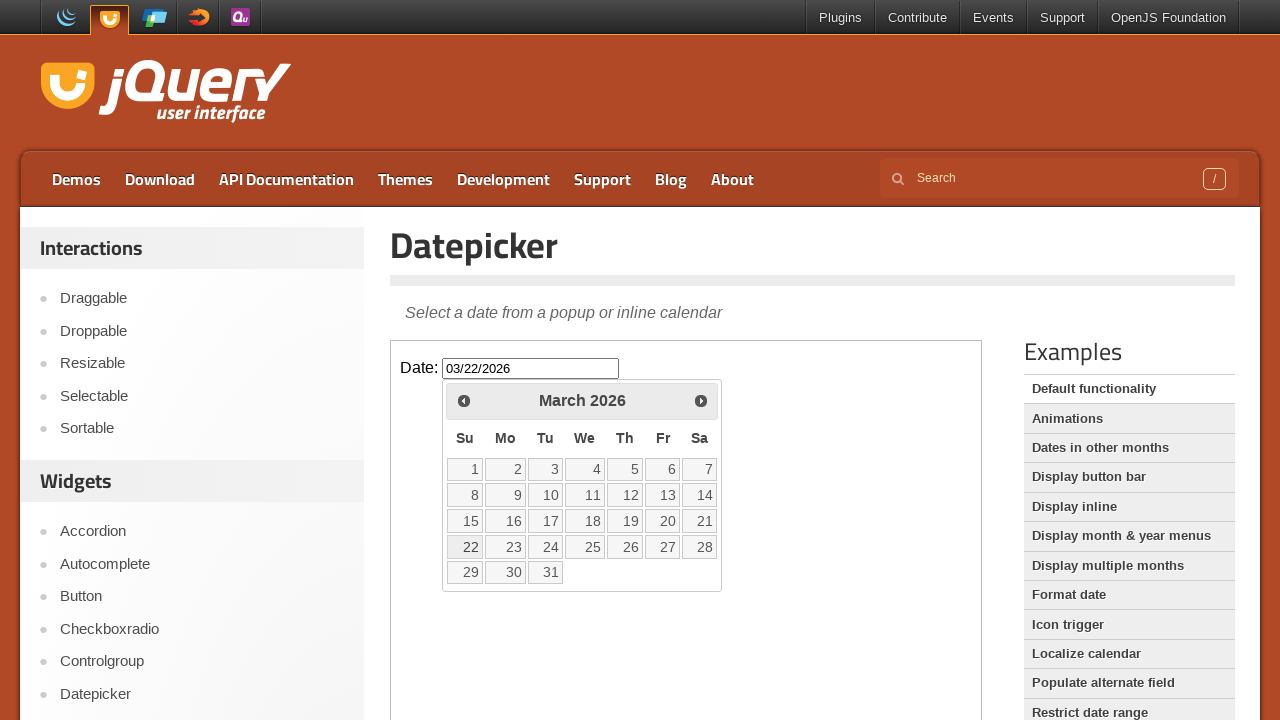

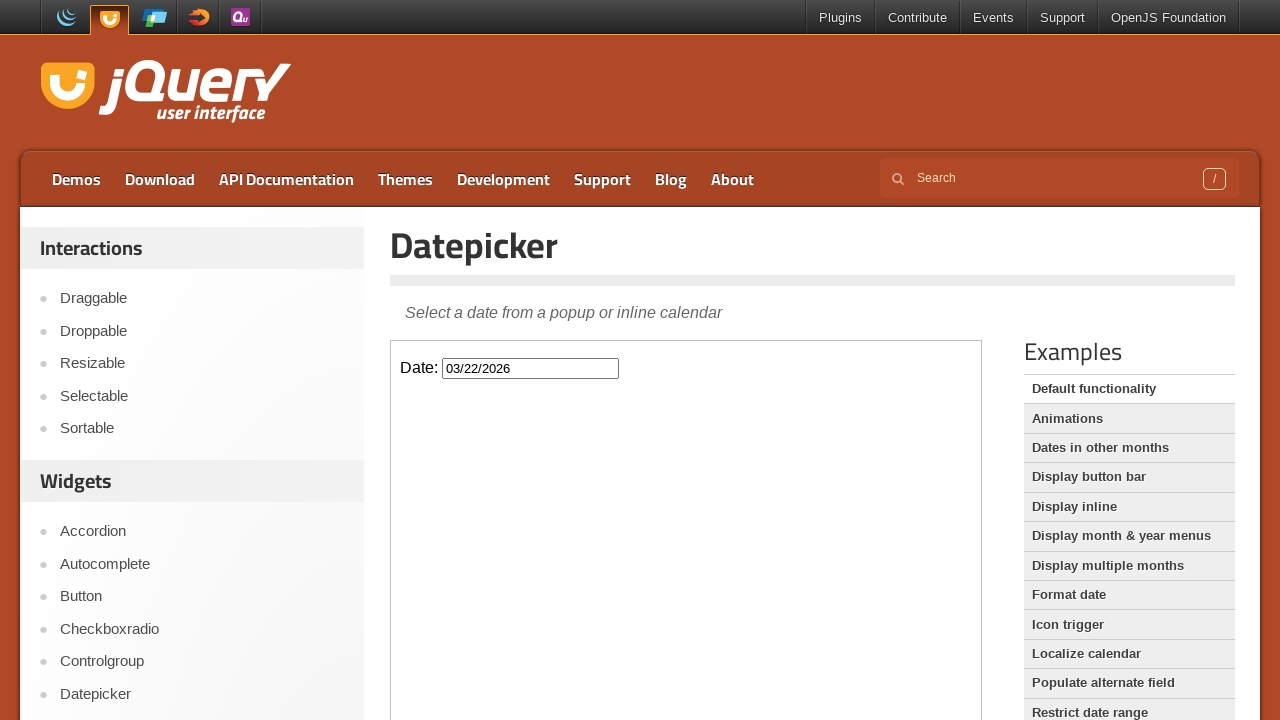